Tests that Clear completed button is hidden when no items are completed

Starting URL: https://demo.playwright.dev/todomvc

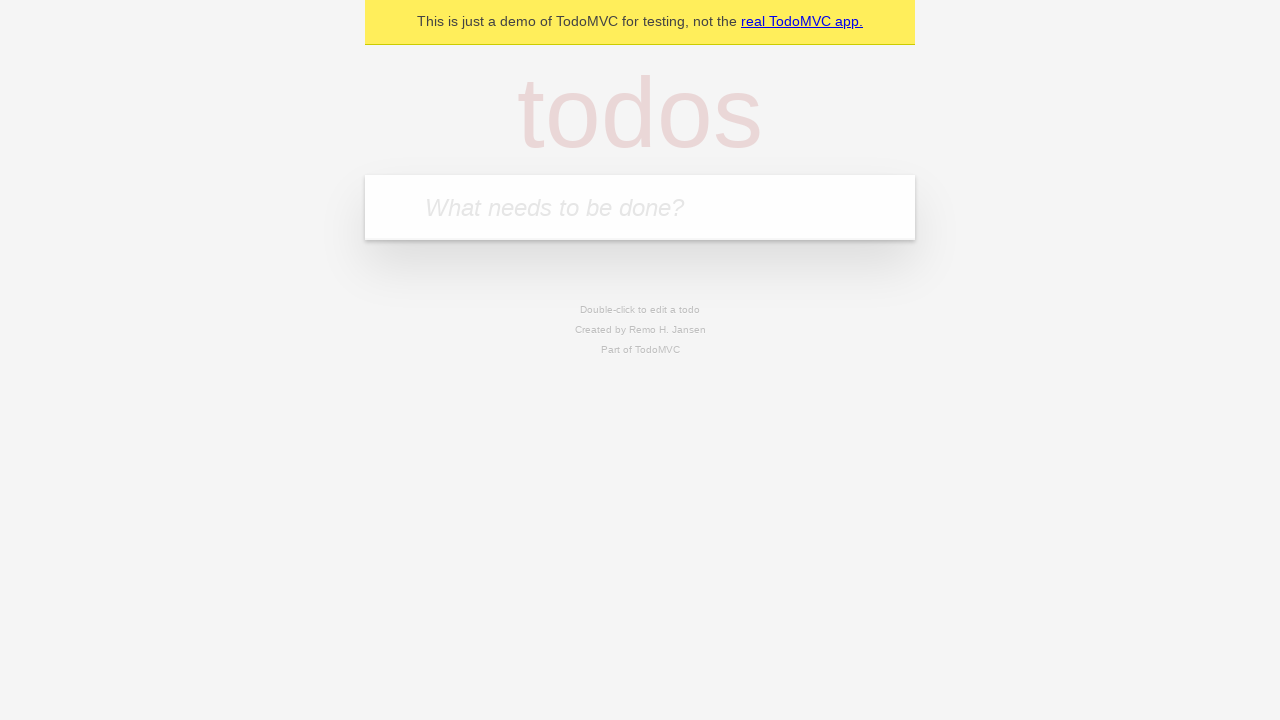

Filled todo input with 'buy some cheese' on internal:attr=[placeholder="What needs to be done?"i]
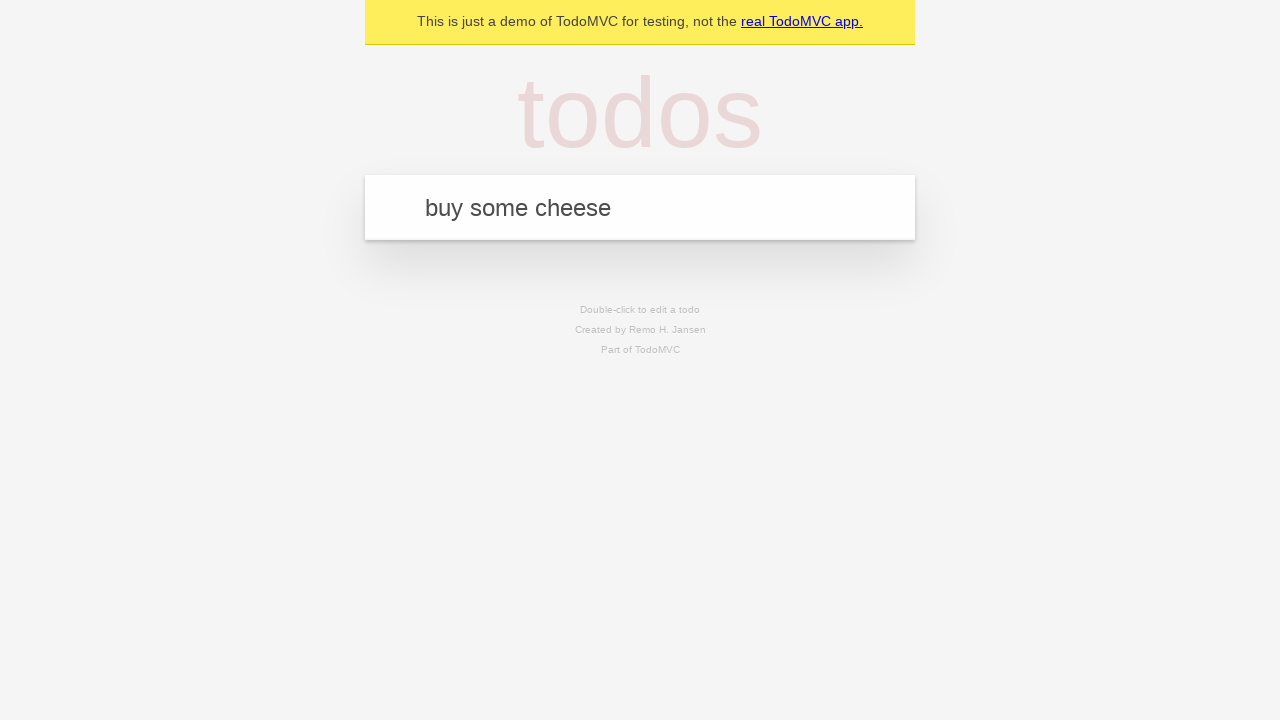

Pressed Enter to add todo 'buy some cheese' on internal:attr=[placeholder="What needs to be done?"i]
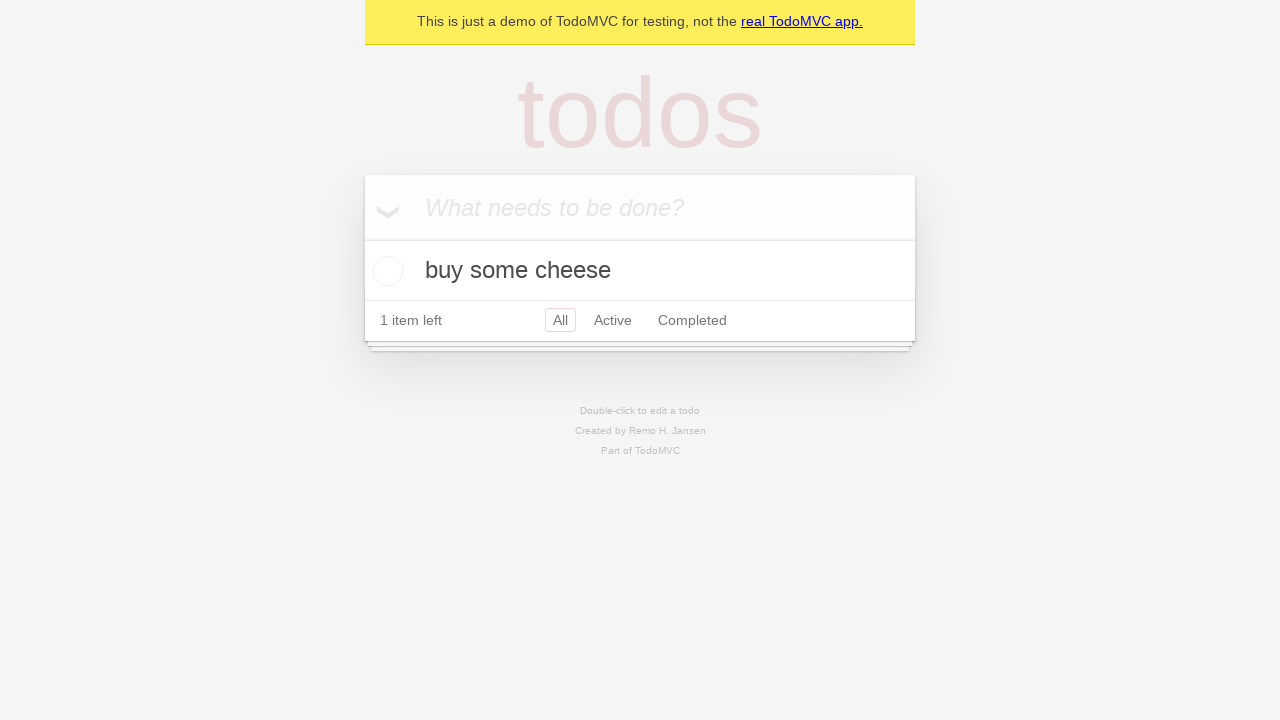

Filled todo input with 'feed the cat' on internal:attr=[placeholder="What needs to be done?"i]
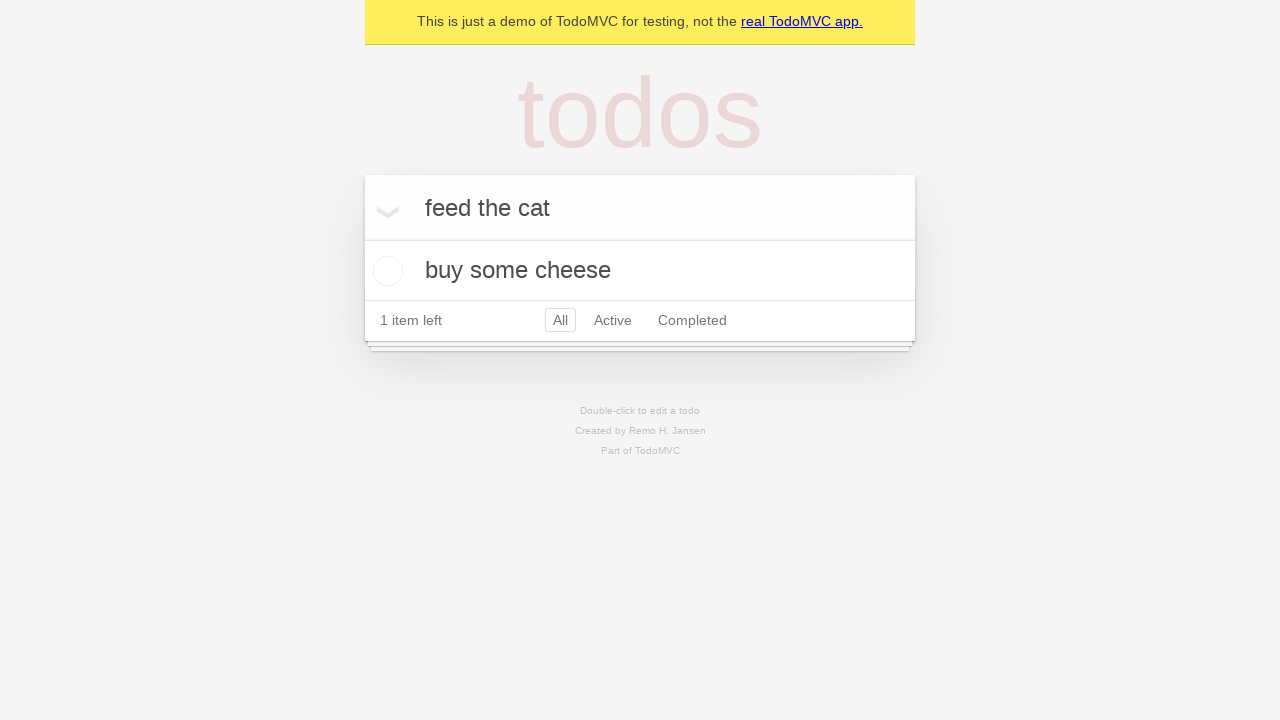

Pressed Enter to add todo 'feed the cat' on internal:attr=[placeholder="What needs to be done?"i]
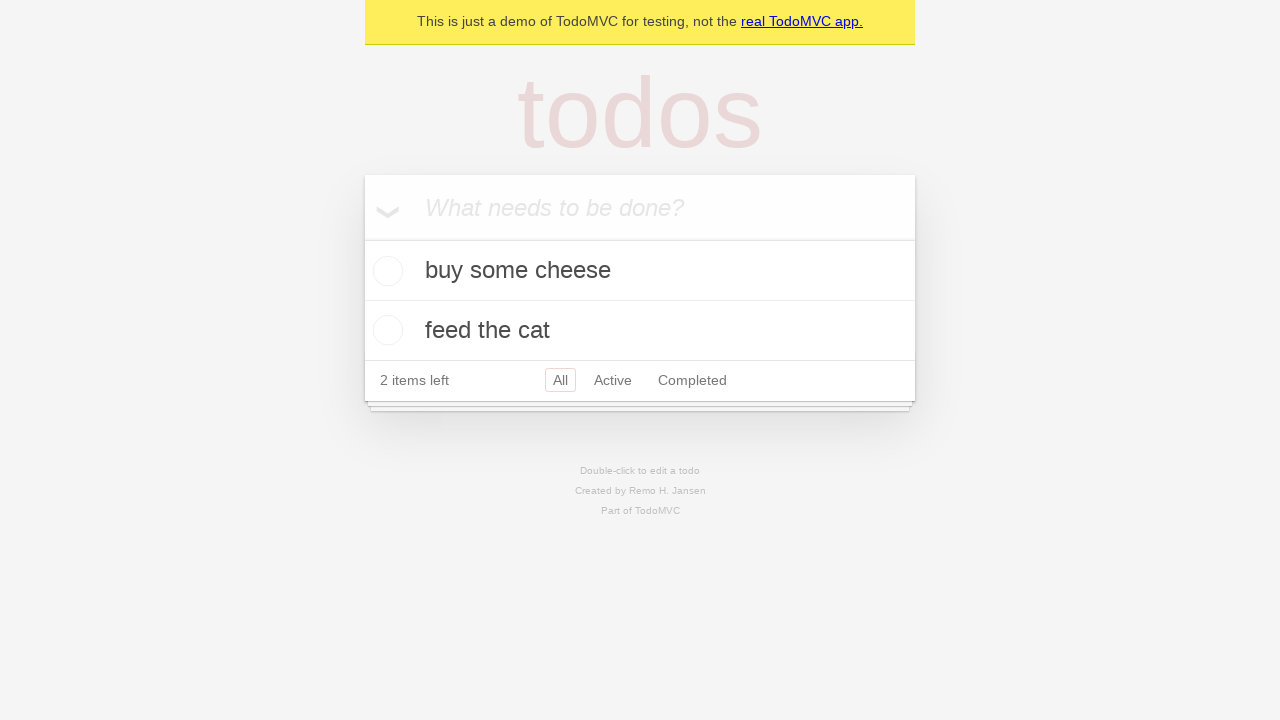

Filled todo input with 'book a doctors appointment' on internal:attr=[placeholder="What needs to be done?"i]
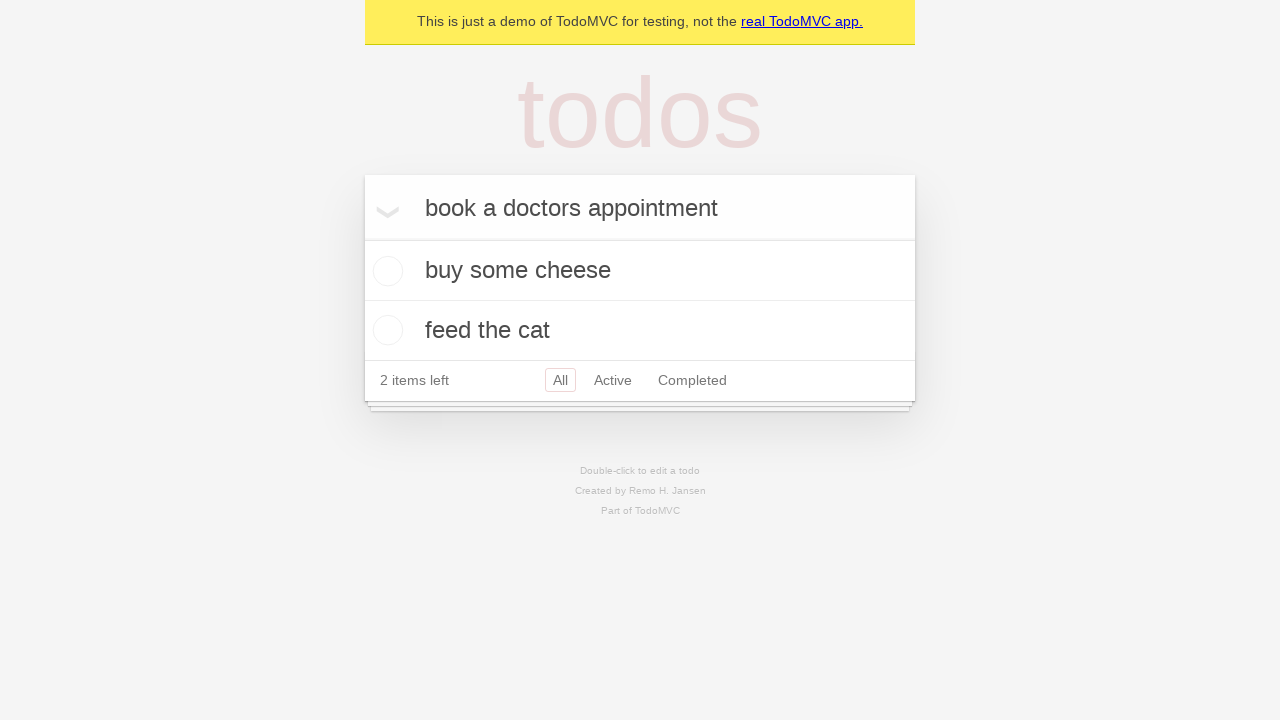

Pressed Enter to add todo 'book a doctors appointment' on internal:attr=[placeholder="What needs to be done?"i]
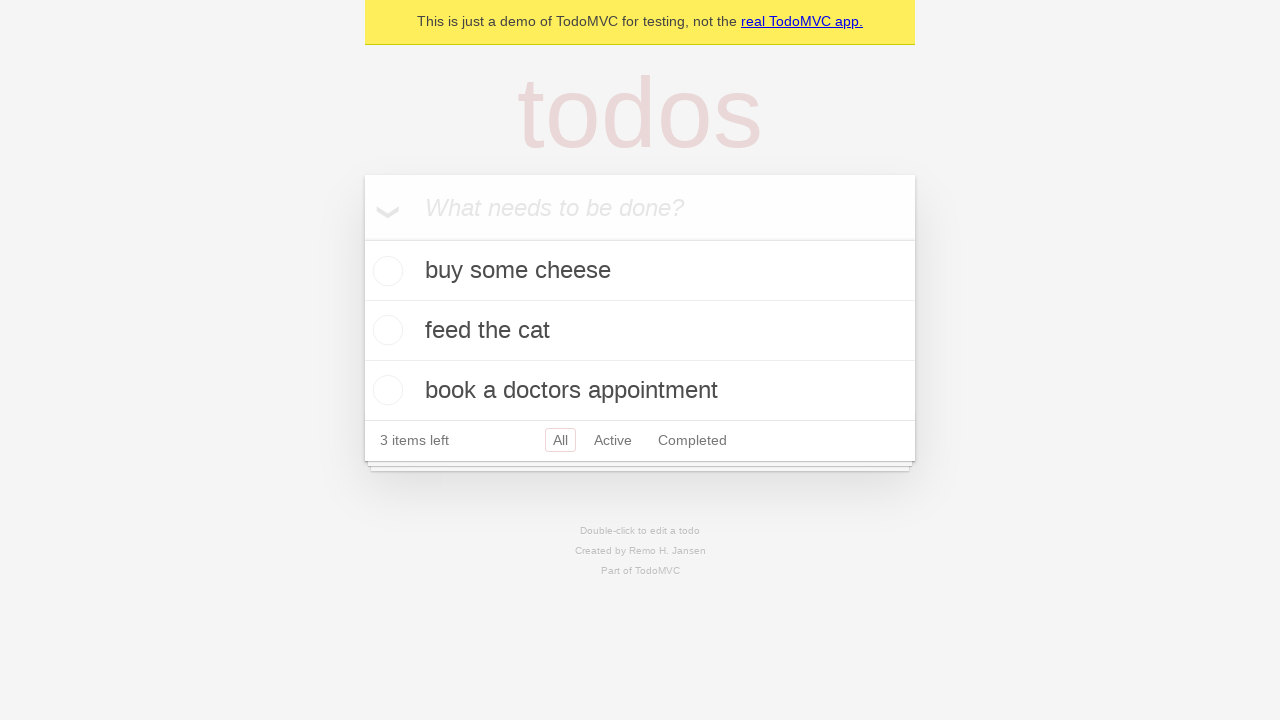

Checked the first todo item as completed at (385, 271) on .todo-list li .toggle >> nth=0
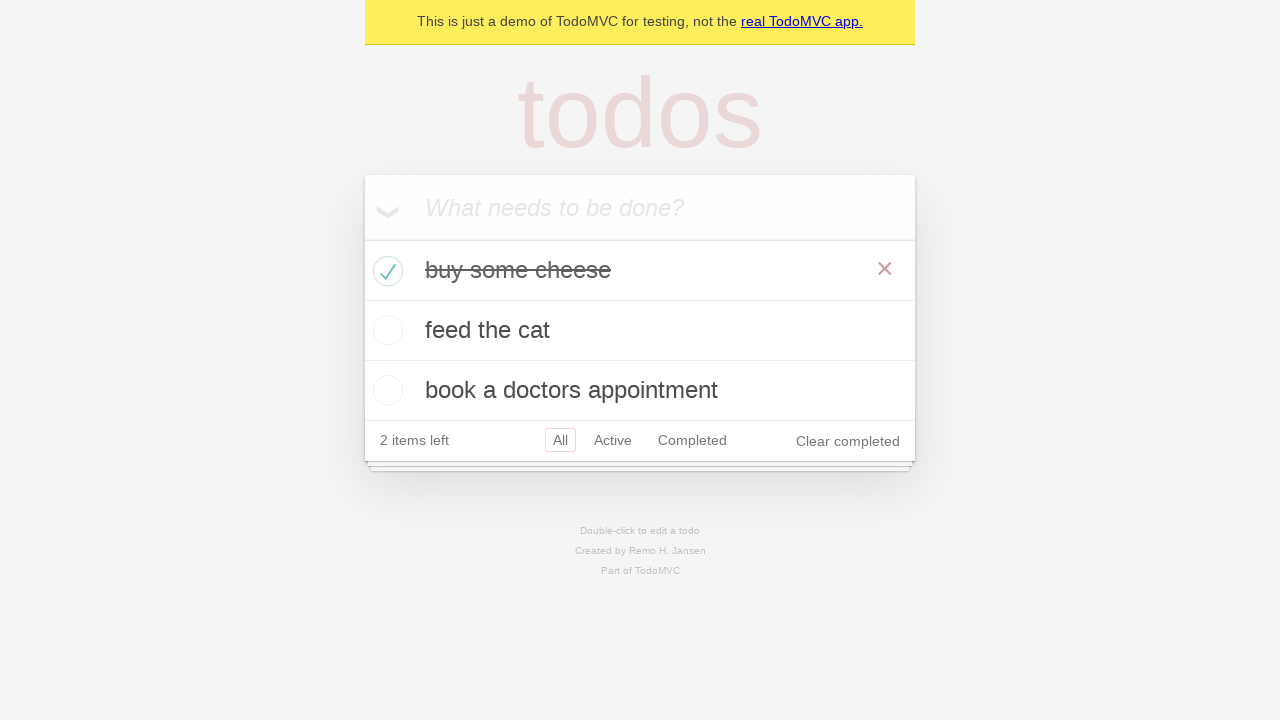

Clicked the 'Clear completed' button at (848, 441) on internal:role=button[name="Clear completed"i]
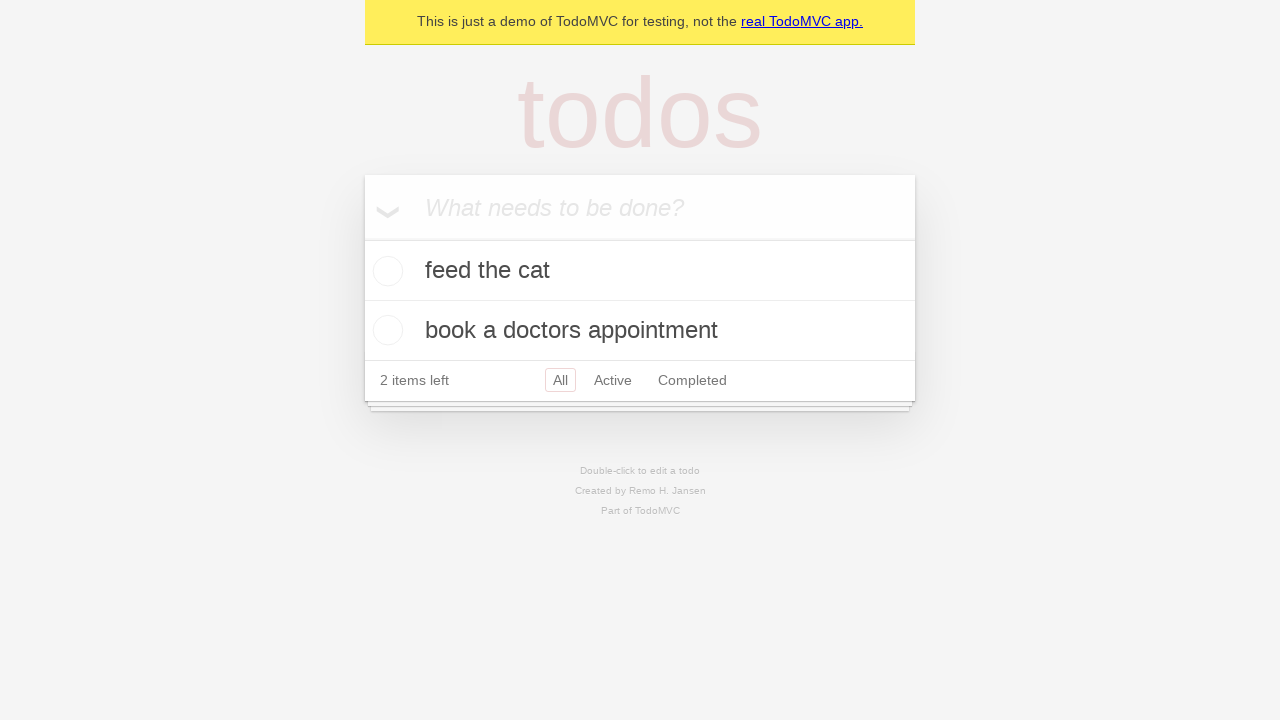

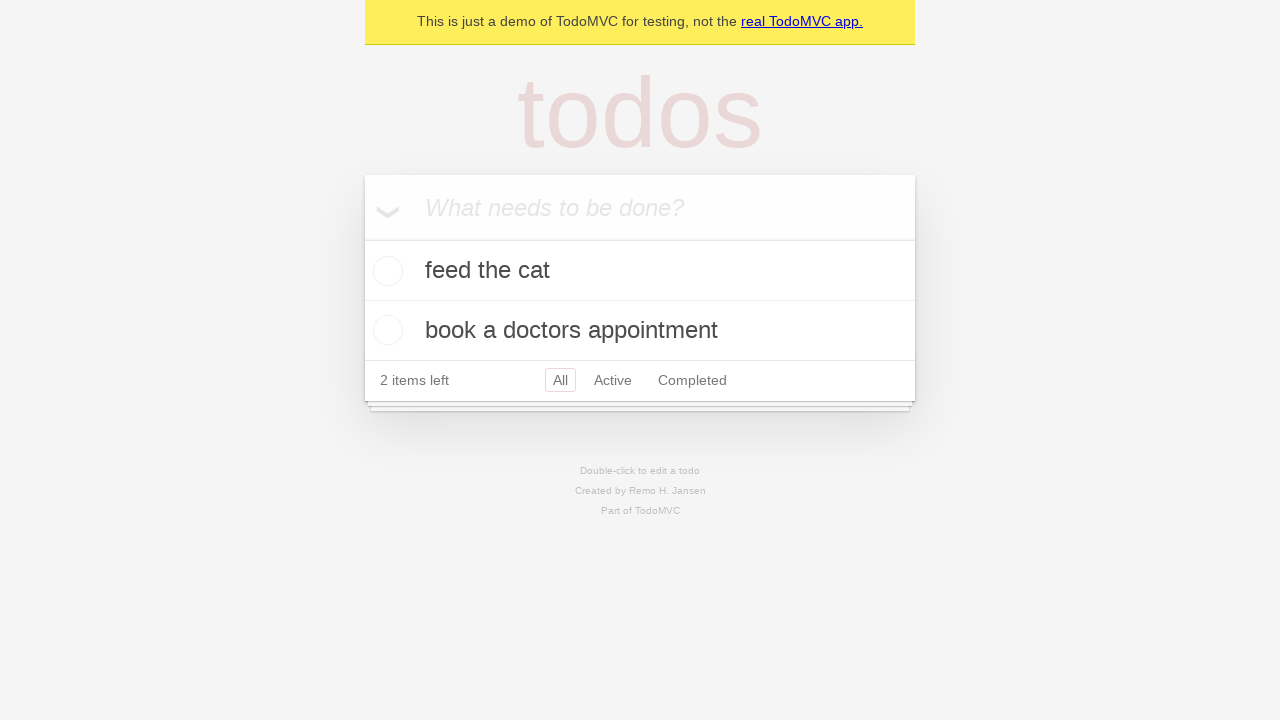